Navigates to DrikPanchang website and extracts today's Tithi (Hindu calendar date) information from the page

Starting URL: https://www.drikpanchang.com/

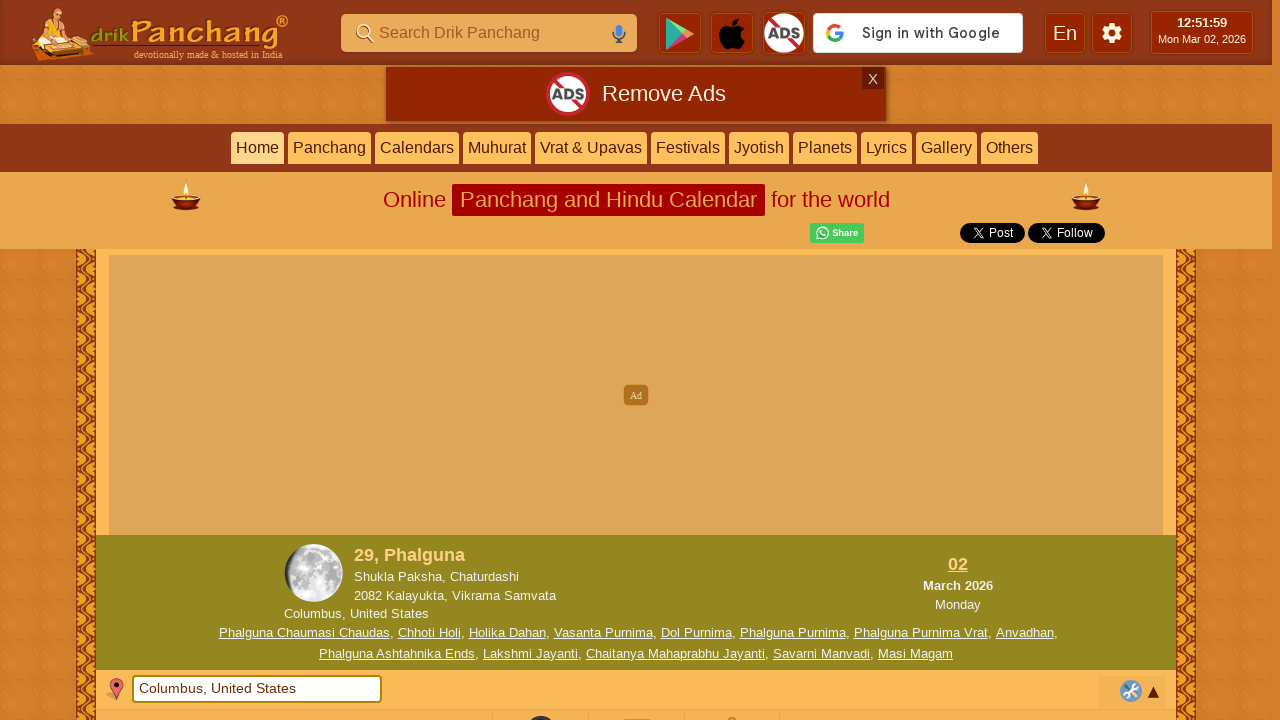

Waited for page to reach networkidle state
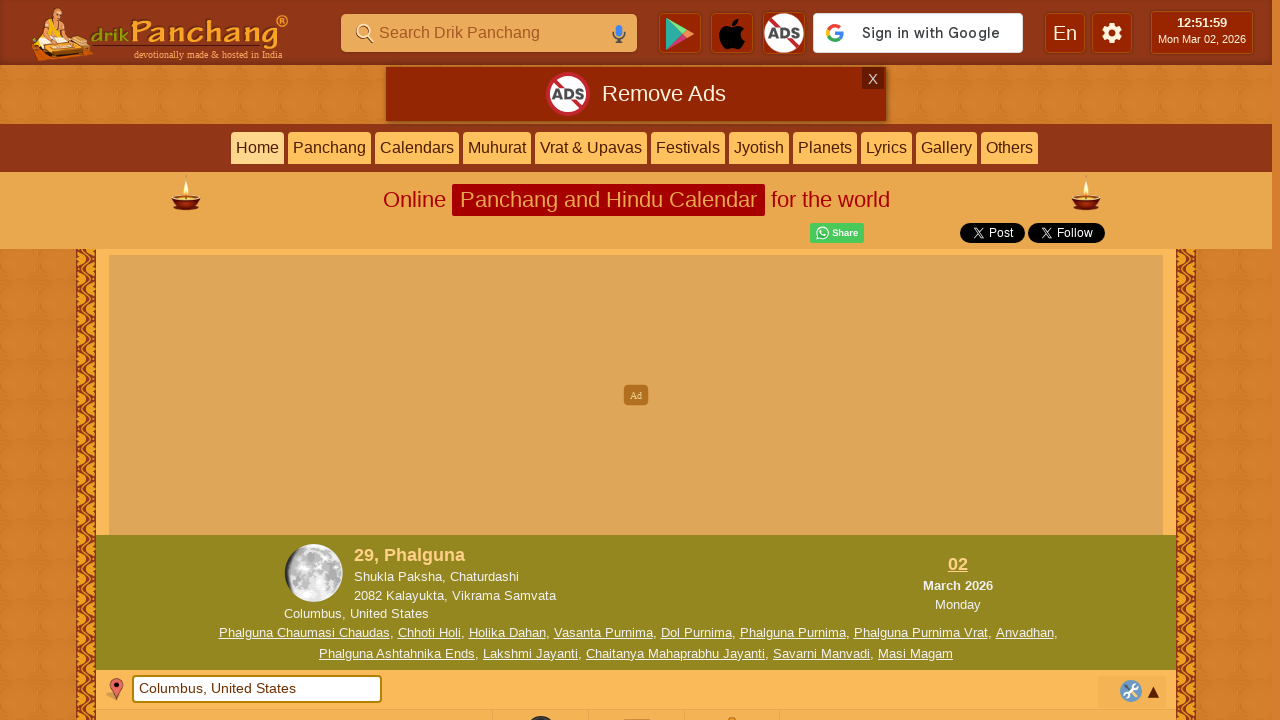

Tithi element not found, waited for body to load instead
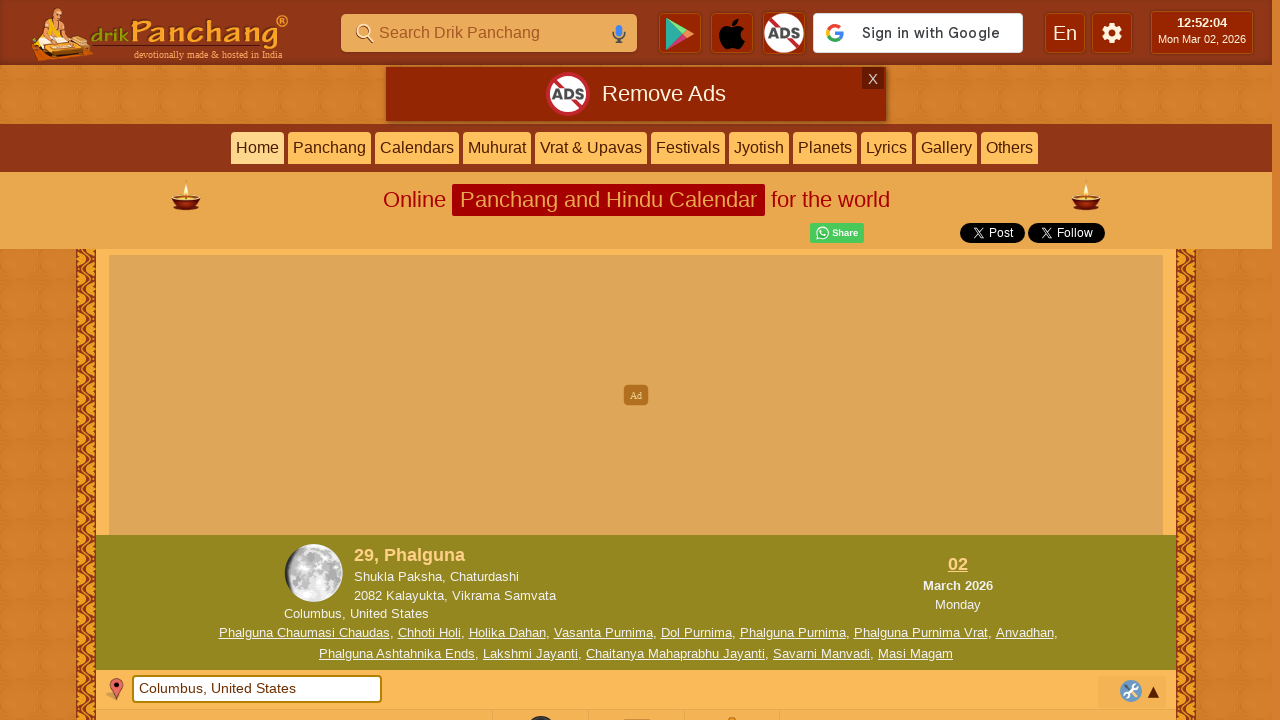

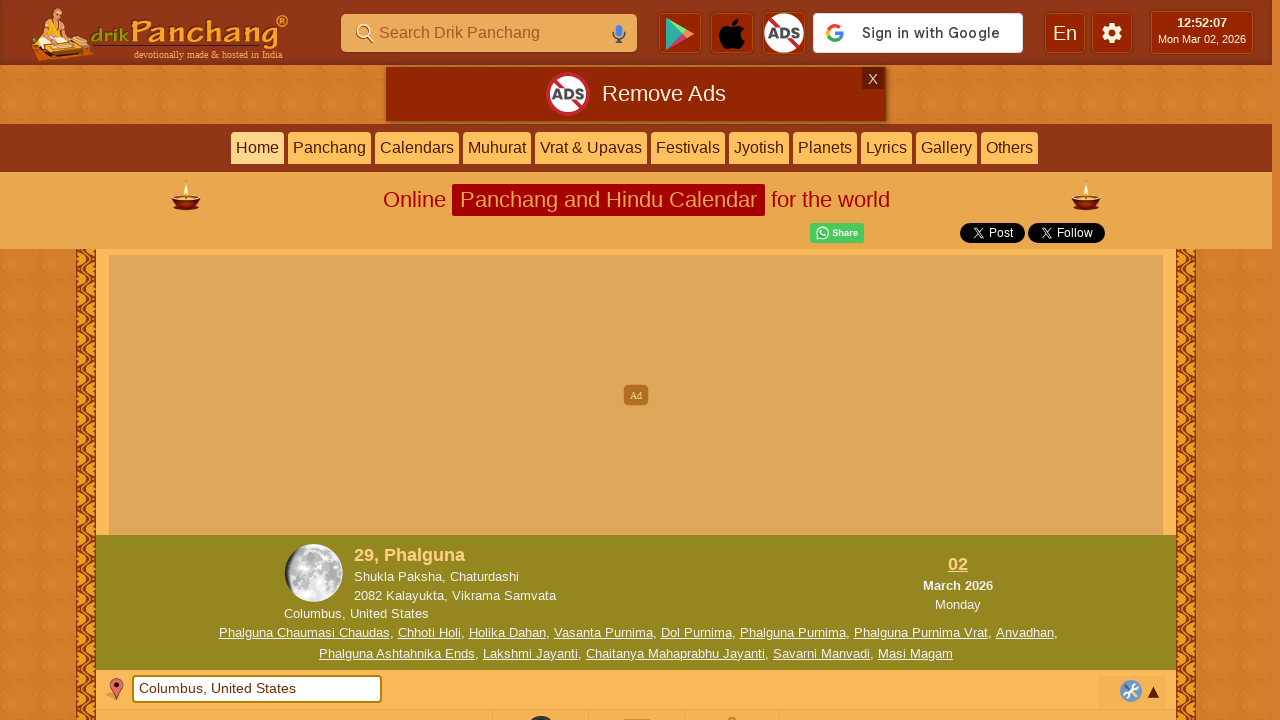